Tests jQuery UI selectable interaction by navigating to selectable demo and clicking on an item

Starting URL: https://jqueryui.com/

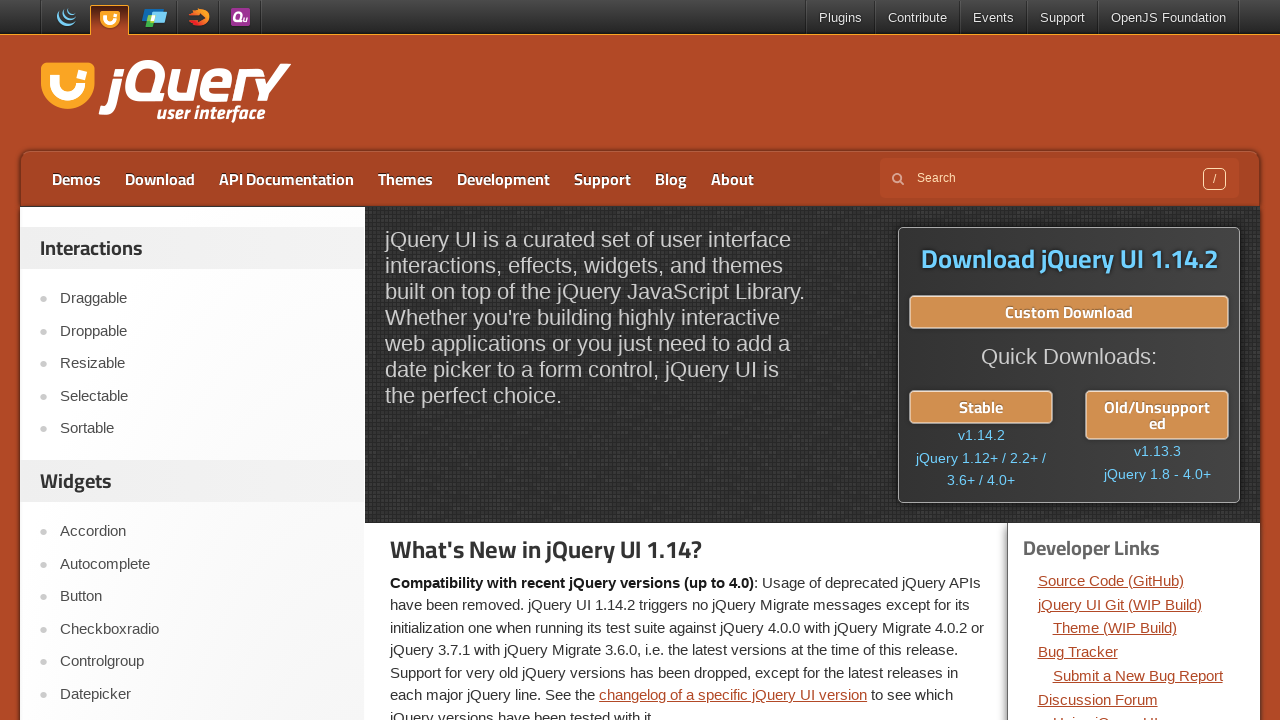

Clicked on Selectable link in sidebar at (202, 396) on xpath=//a[text()='Selectable']
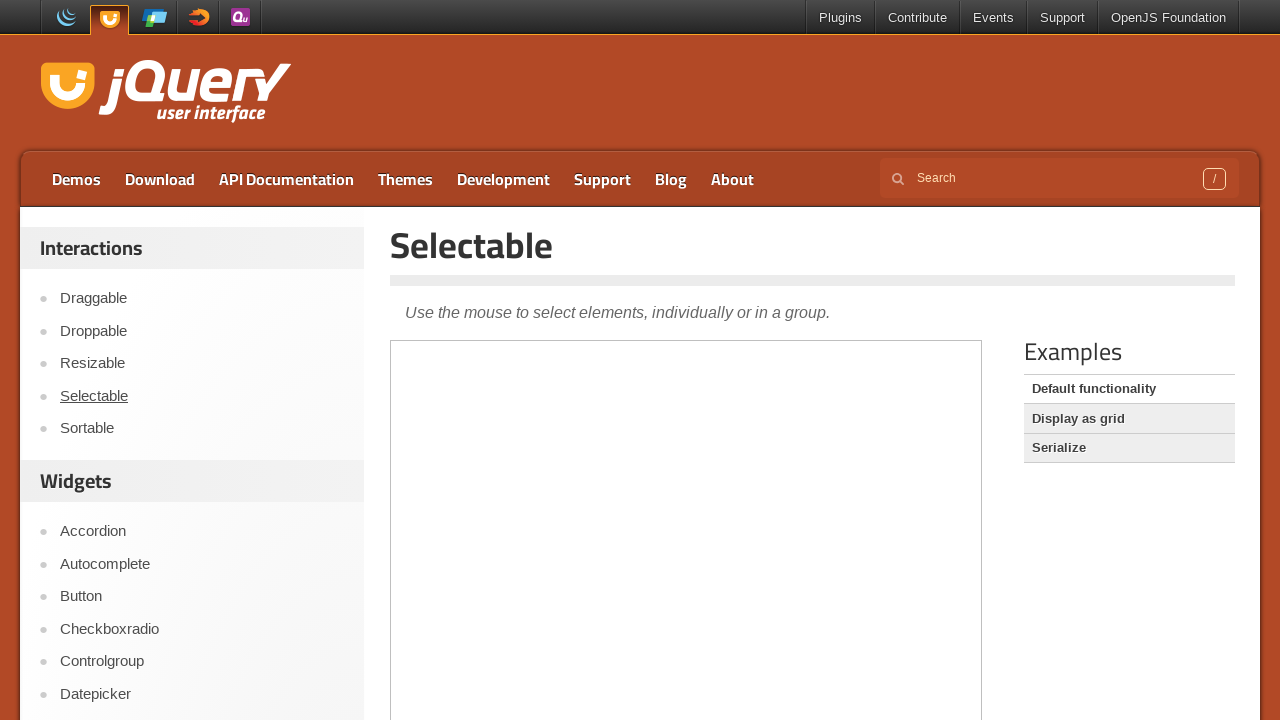

Located demo iframe
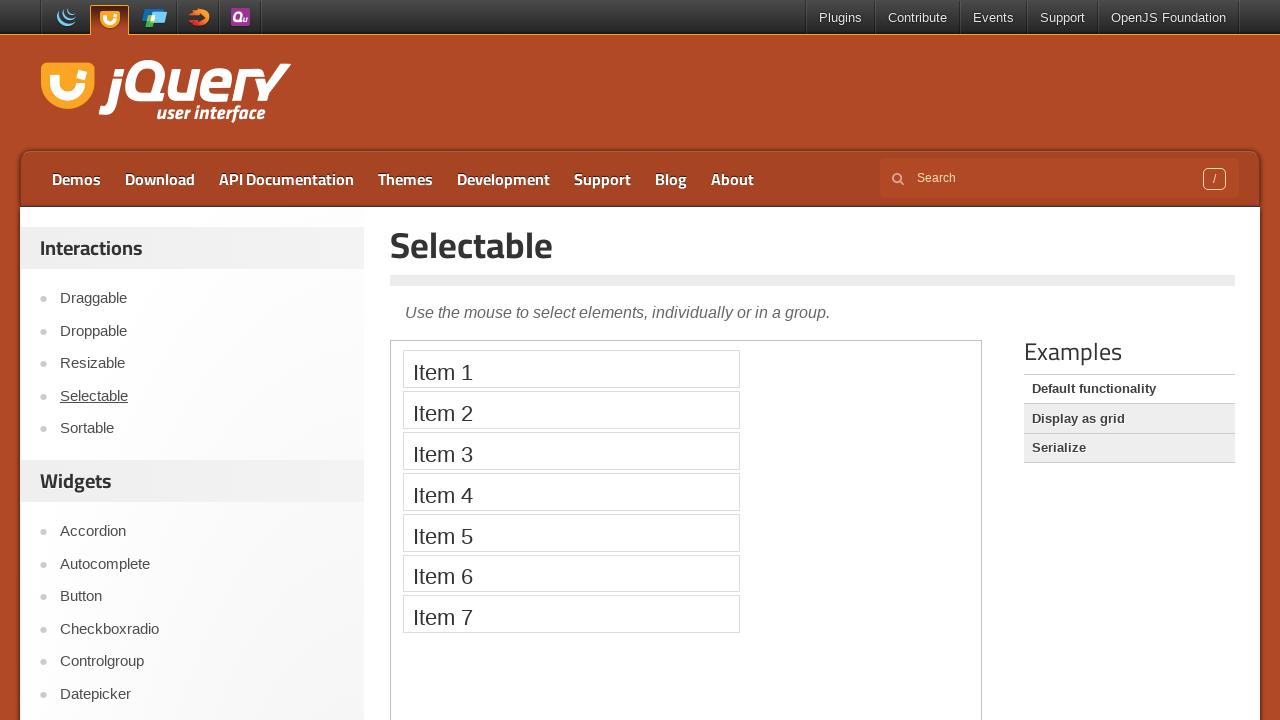

Clicked on the 4th selectable item in the jQuery UI demo at (571, 492) on iframe.demo-frame >> internal:control=enter-frame >> #selectable li:nth-child(4)
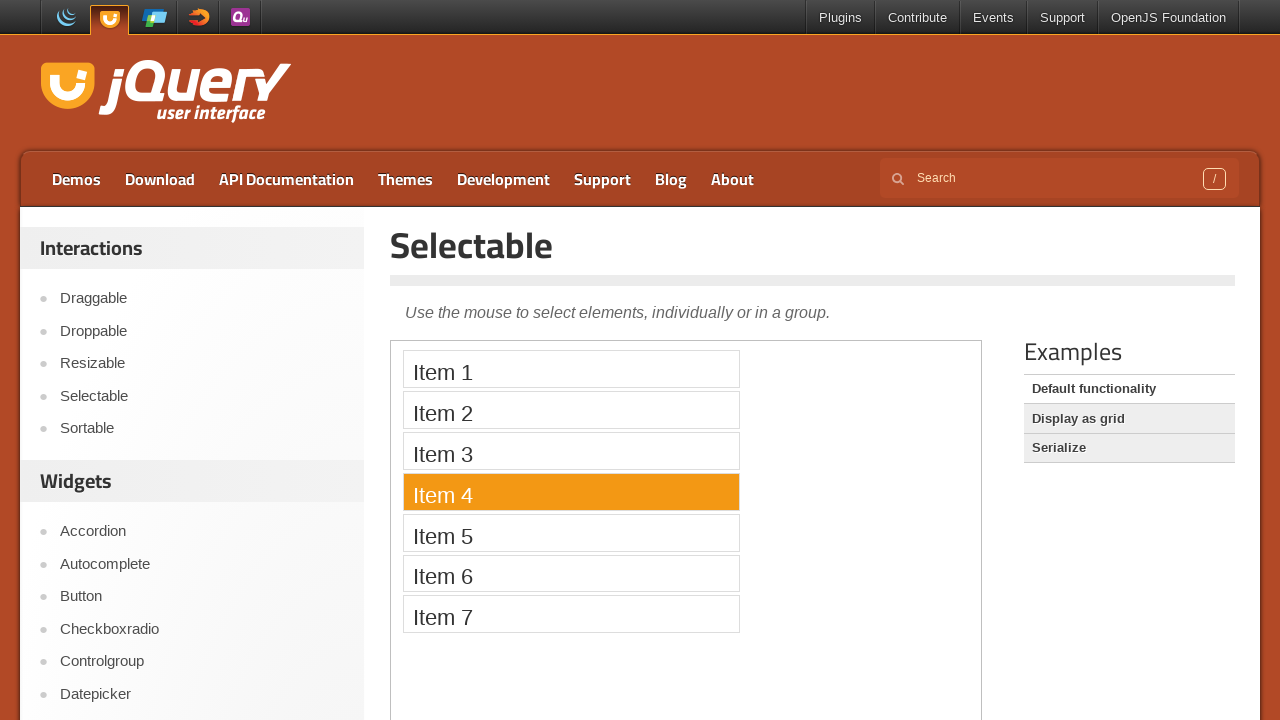

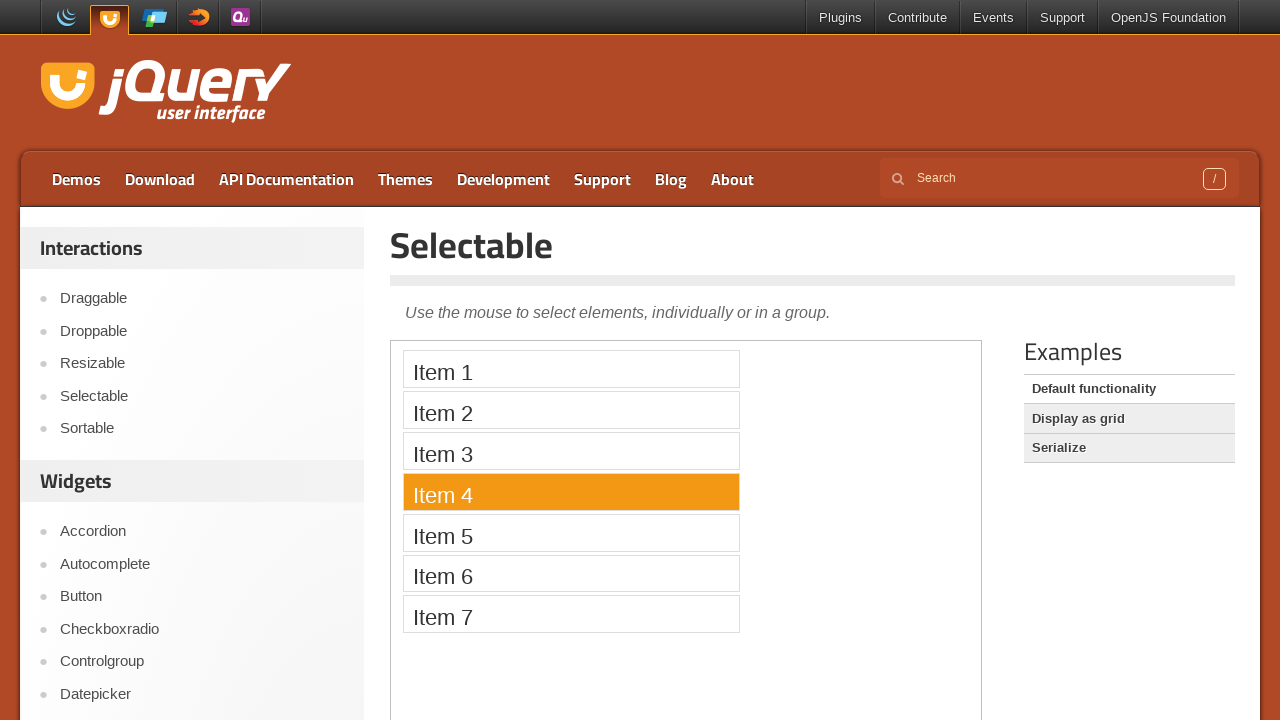